Tests navigation by clicking on "A/B Testing" link, verifying the title, then navigating back and verifying the original page title

Starting URL: https://practice.cydeo.com

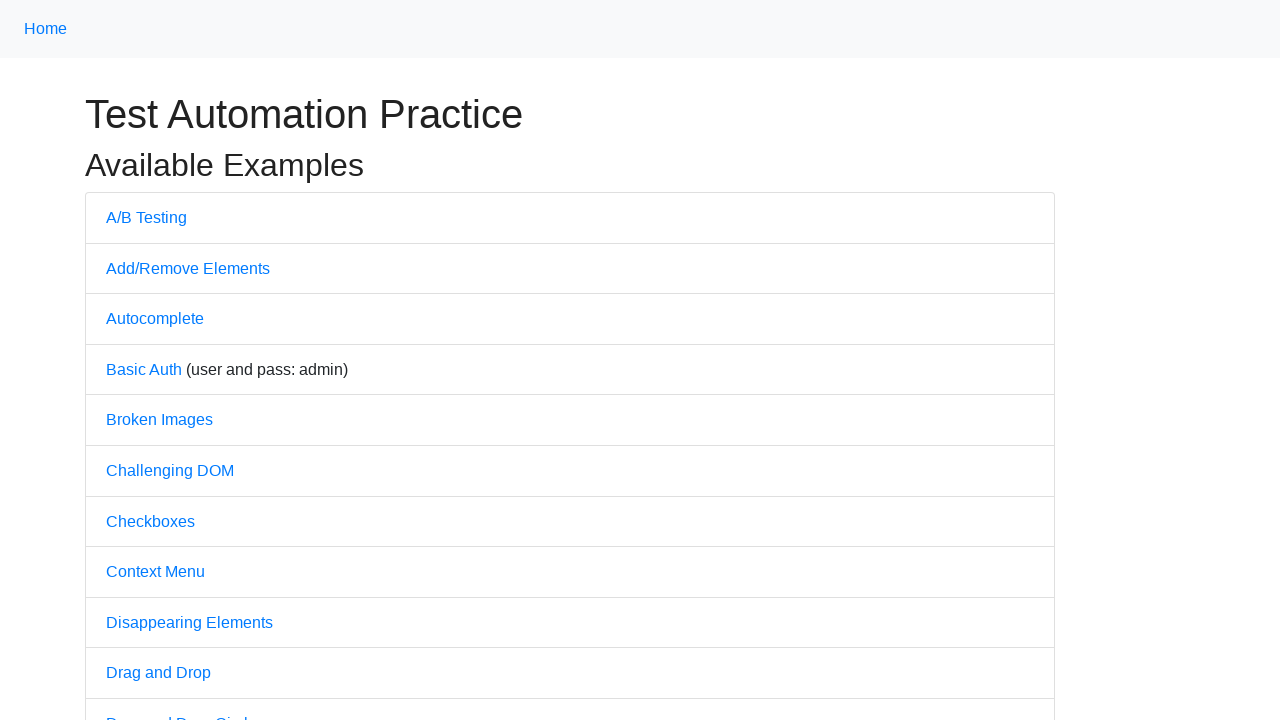

Clicked on 'A/B Testing' link at (146, 217) on text=A/B Testing
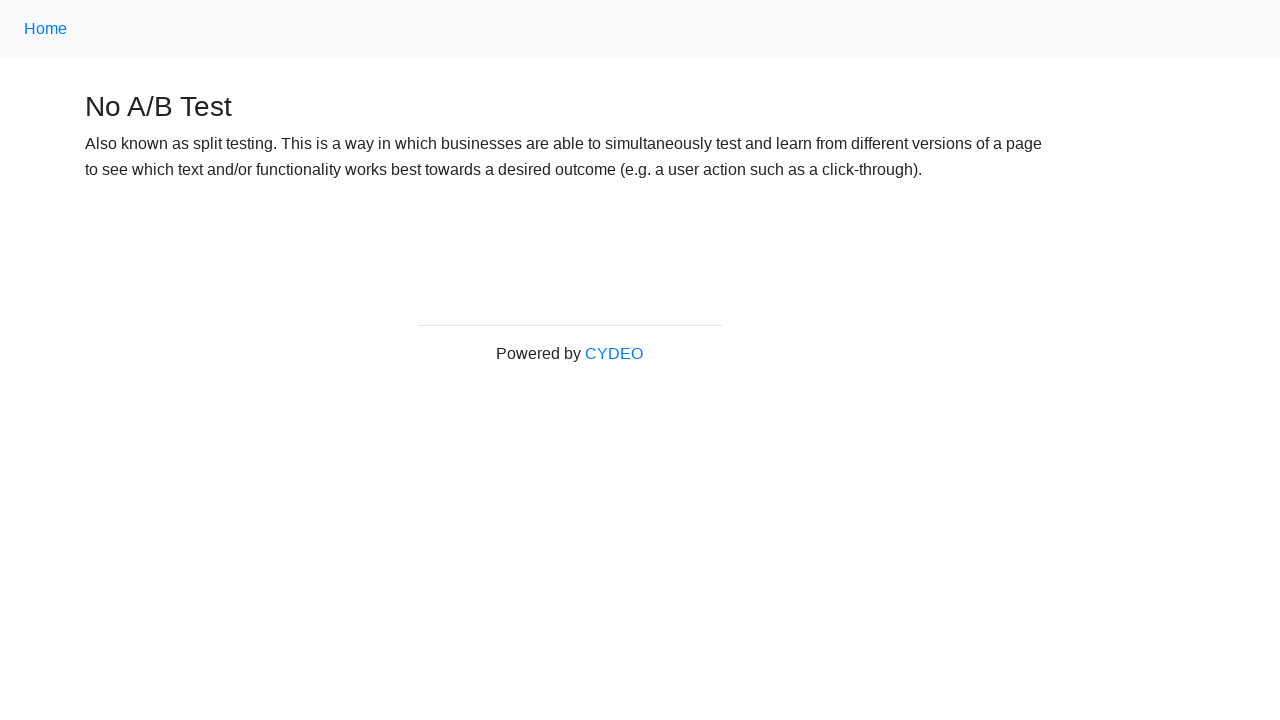

A/B Testing page loaded and DOM content ready
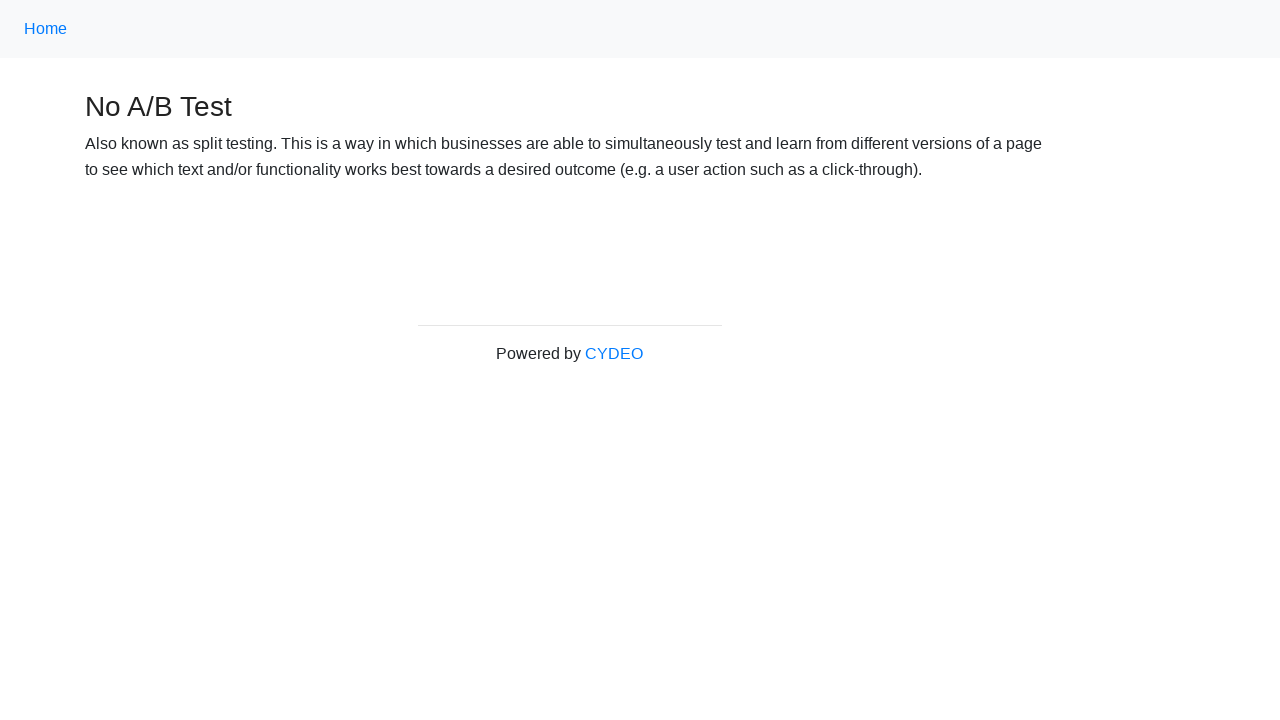

Navigated back to the main page
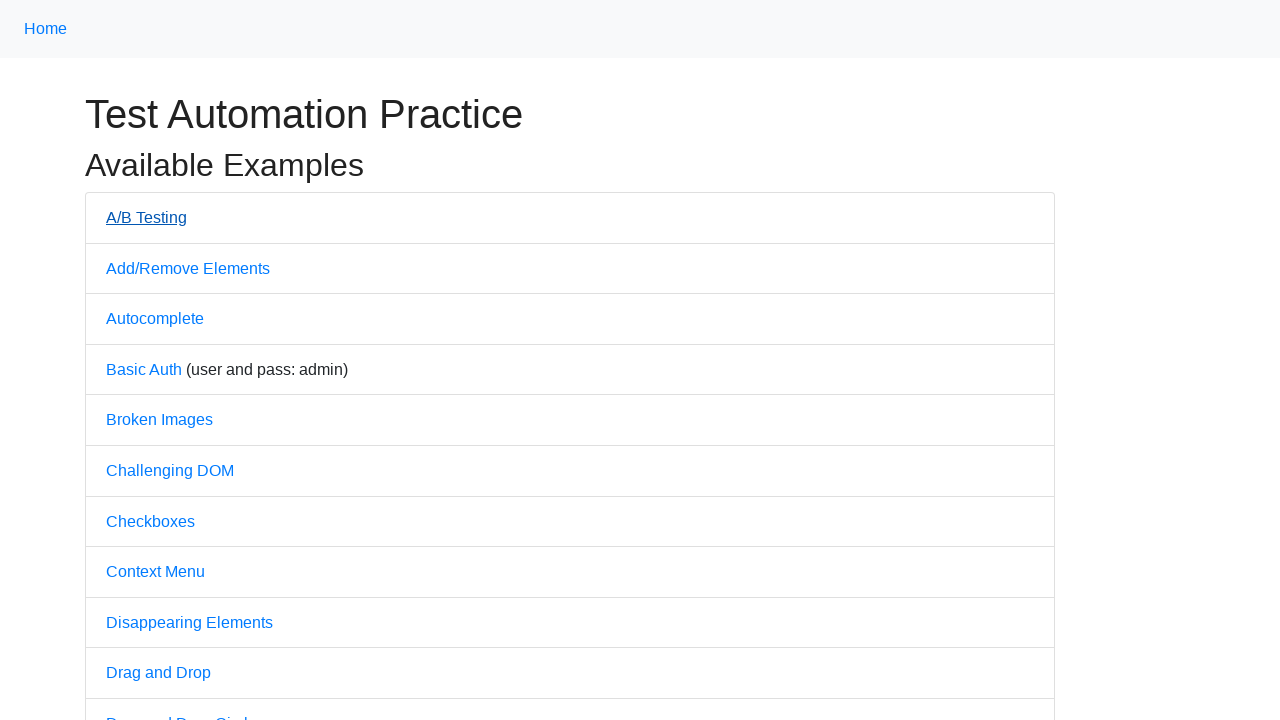

Main page loaded and DOM content ready
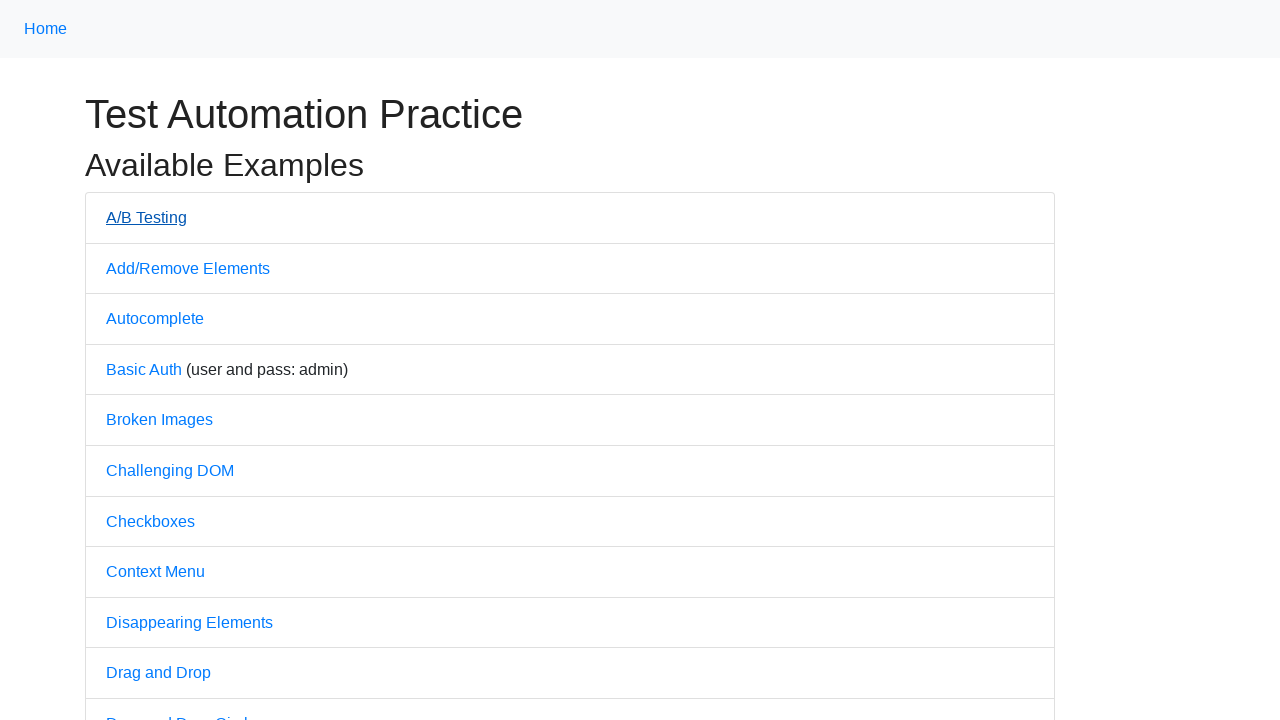

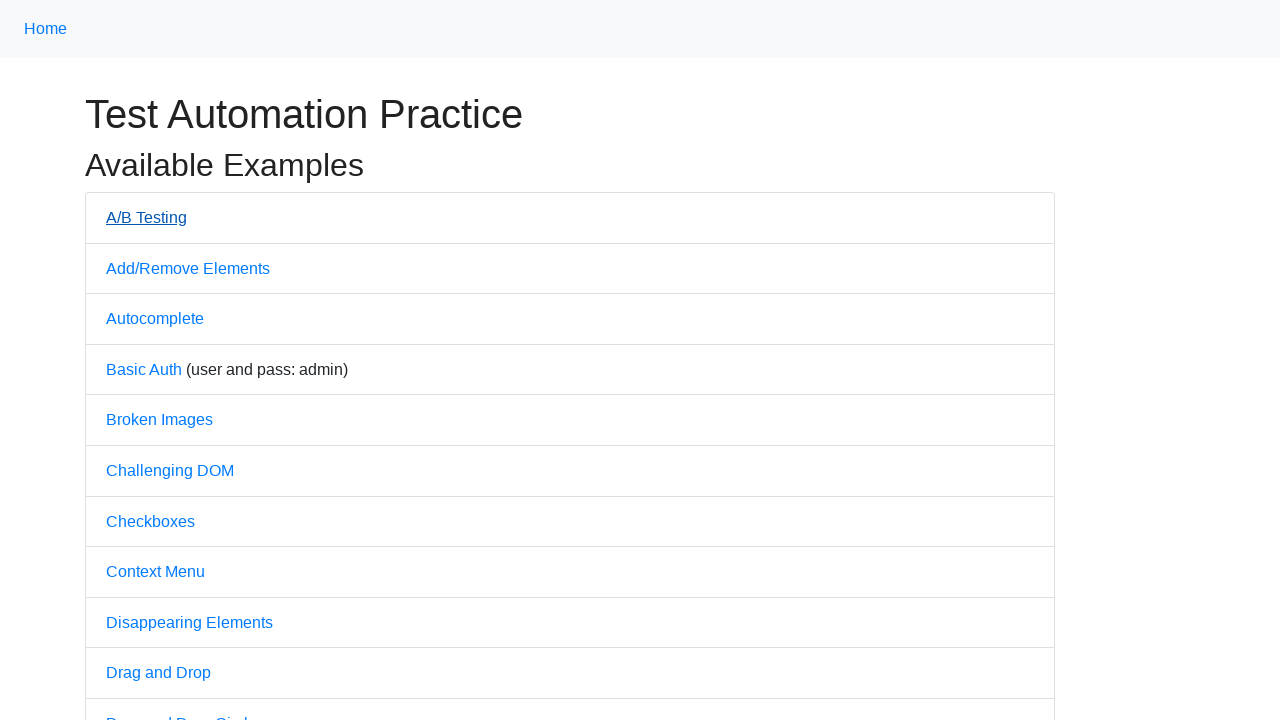